Tests the add/remove elements functionality by clicking the "Add Element" button 5 times and verifying that delete buttons appear

Starting URL: http://the-internet.herokuapp.com/add_remove_elements/

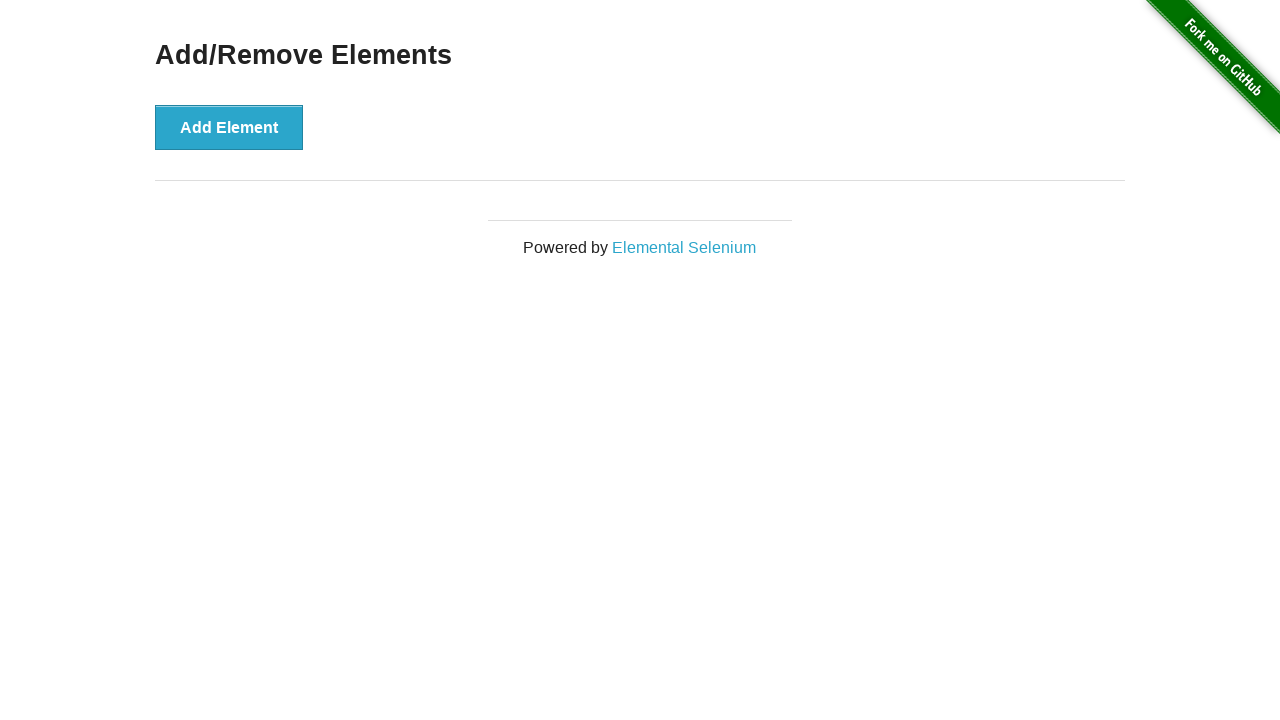

Clicked 'Add Element' button at (229, 127) on xpath=//button[text()='Add Element']
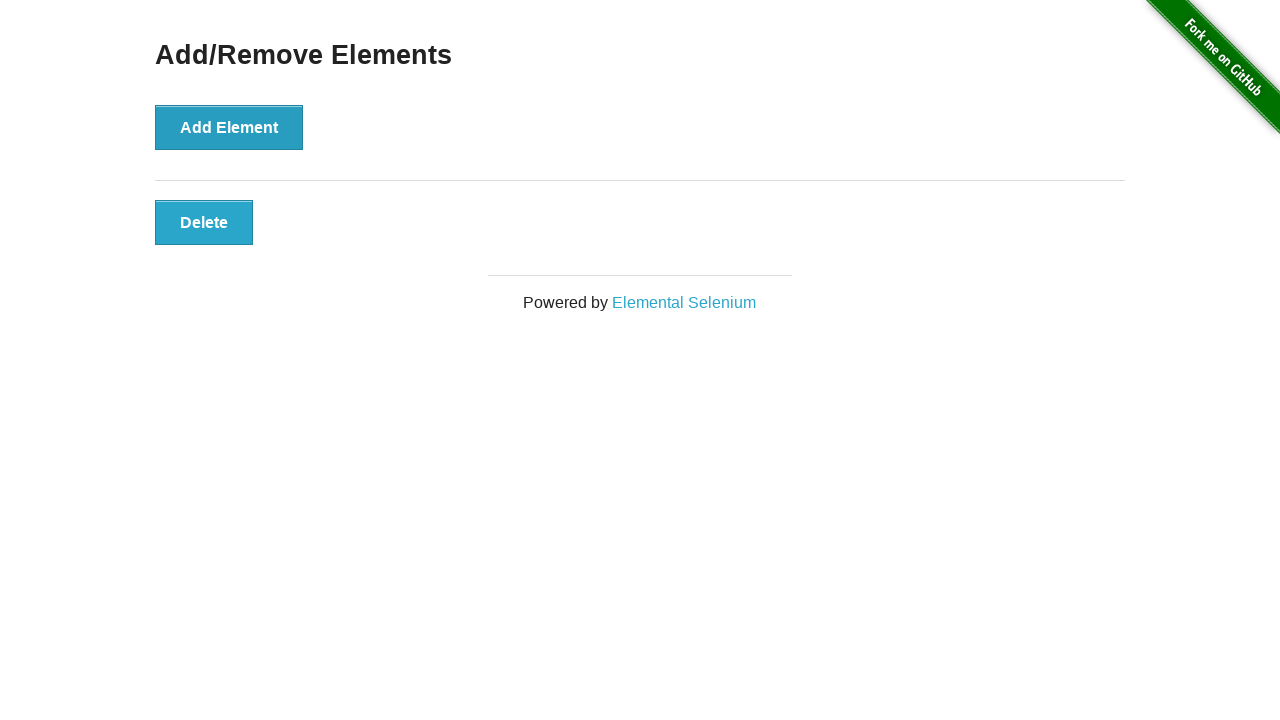

Clicked 'Add Element' button at (229, 127) on xpath=//button[text()='Add Element']
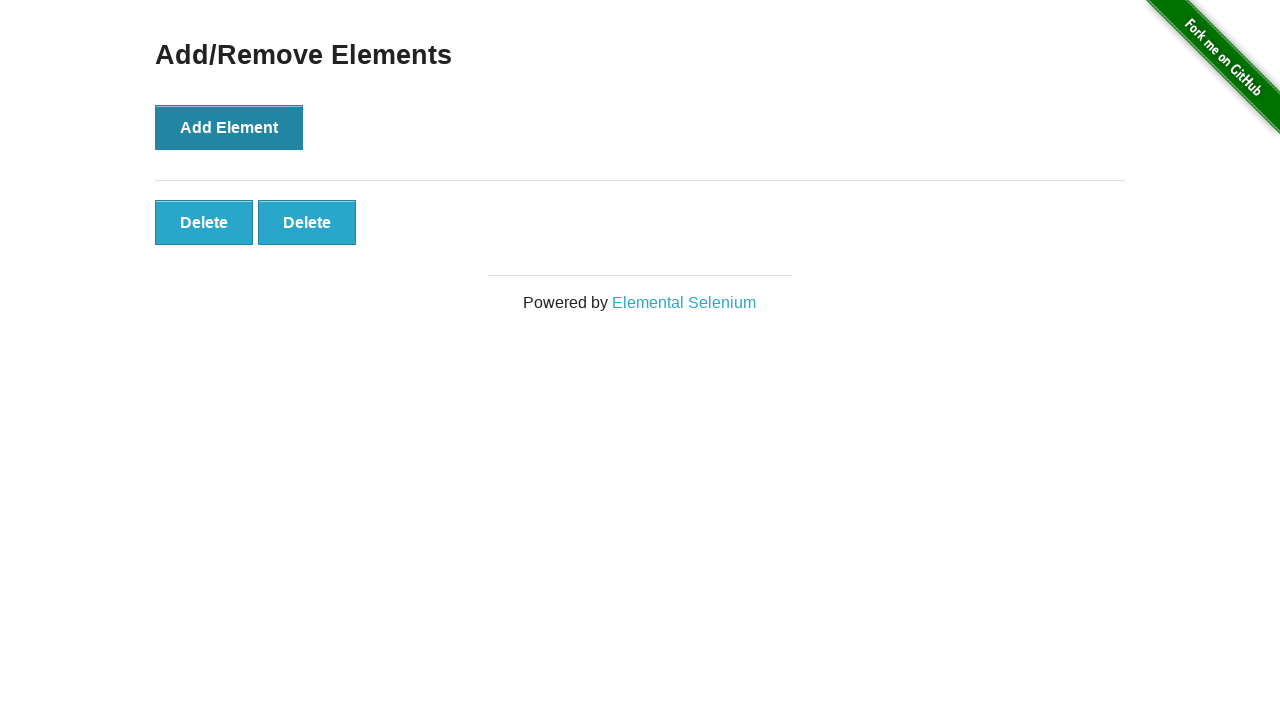

Clicked 'Add Element' button at (229, 127) on xpath=//button[text()='Add Element']
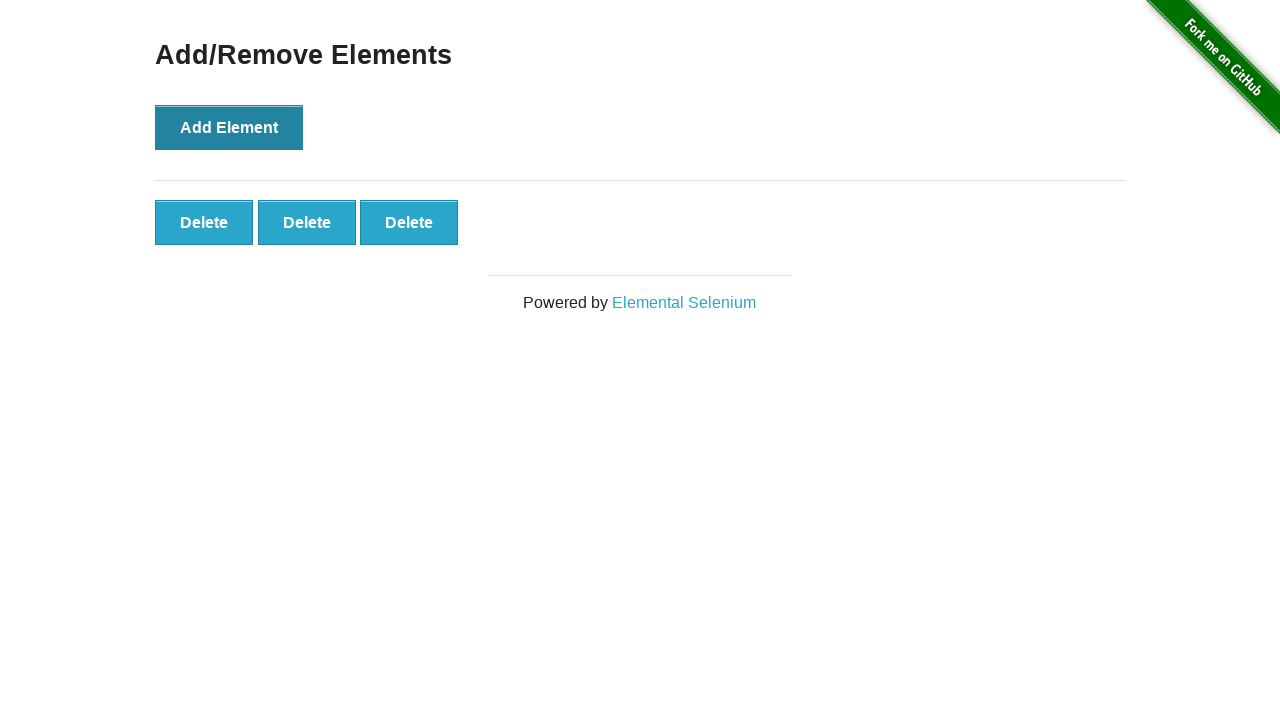

Clicked 'Add Element' button at (229, 127) on xpath=//button[text()='Add Element']
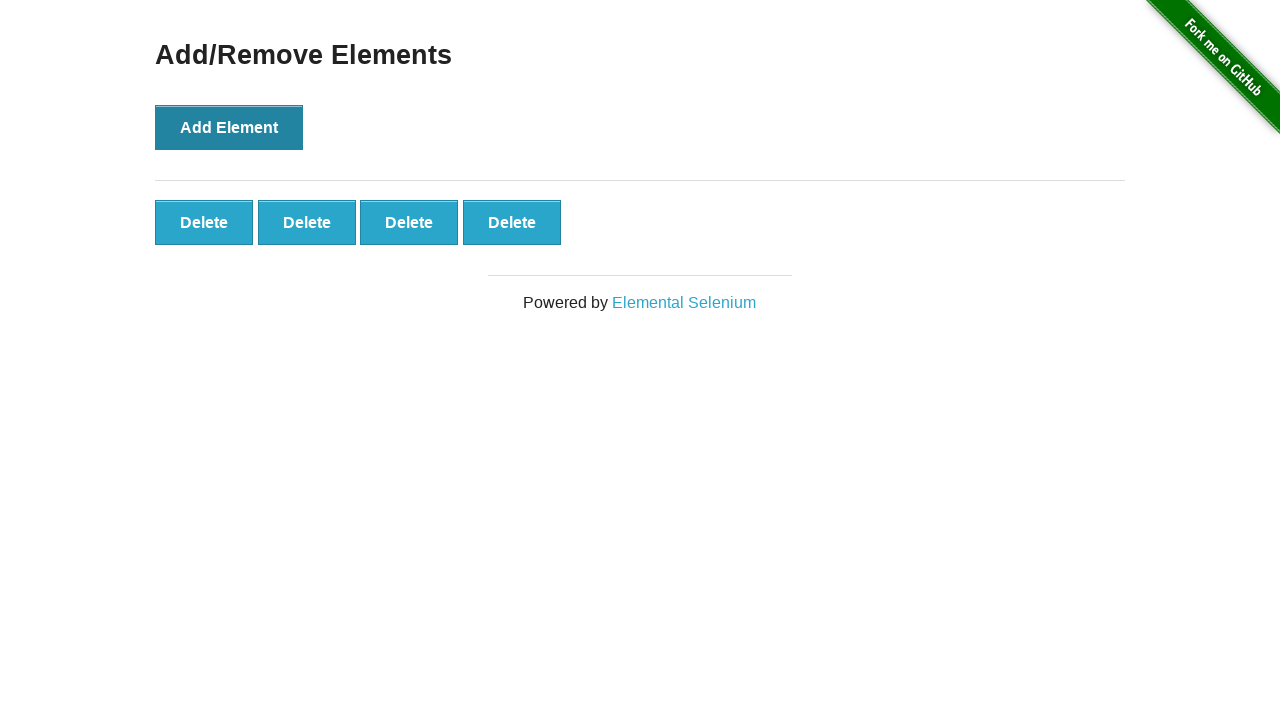

Clicked 'Add Element' button at (229, 127) on xpath=//button[text()='Add Element']
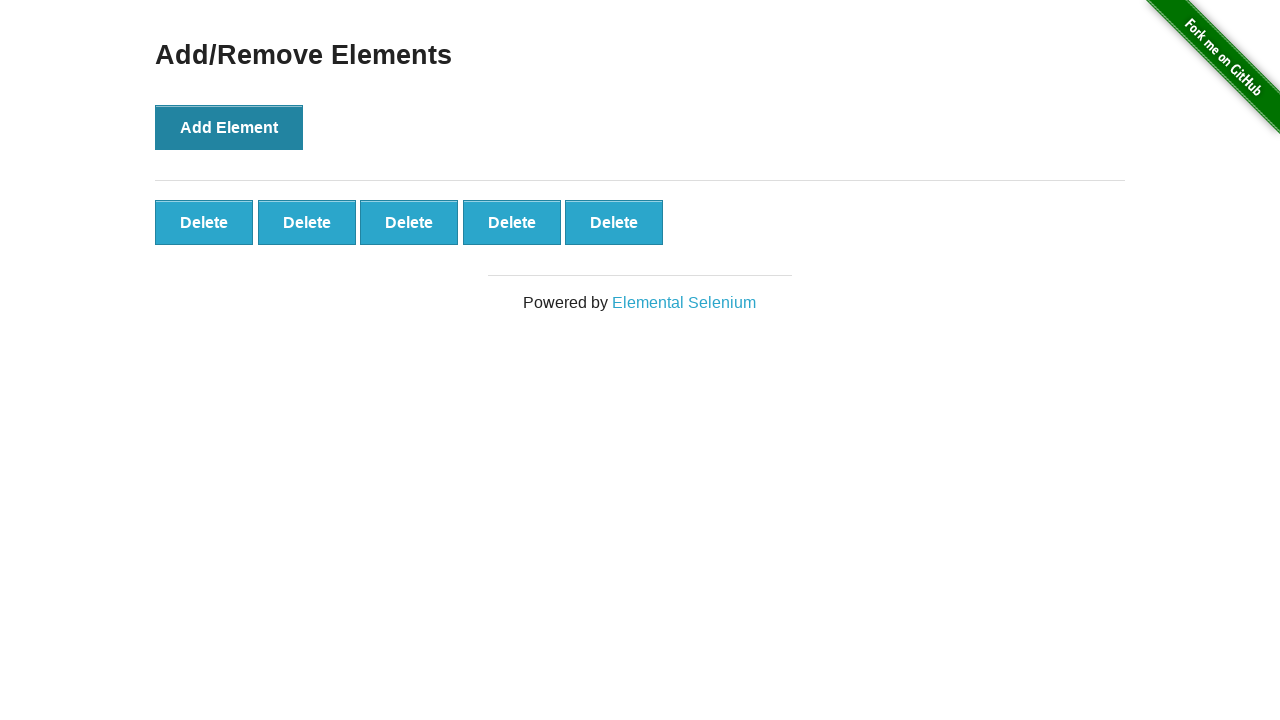

Delete buttons appeared after adding 5 elements
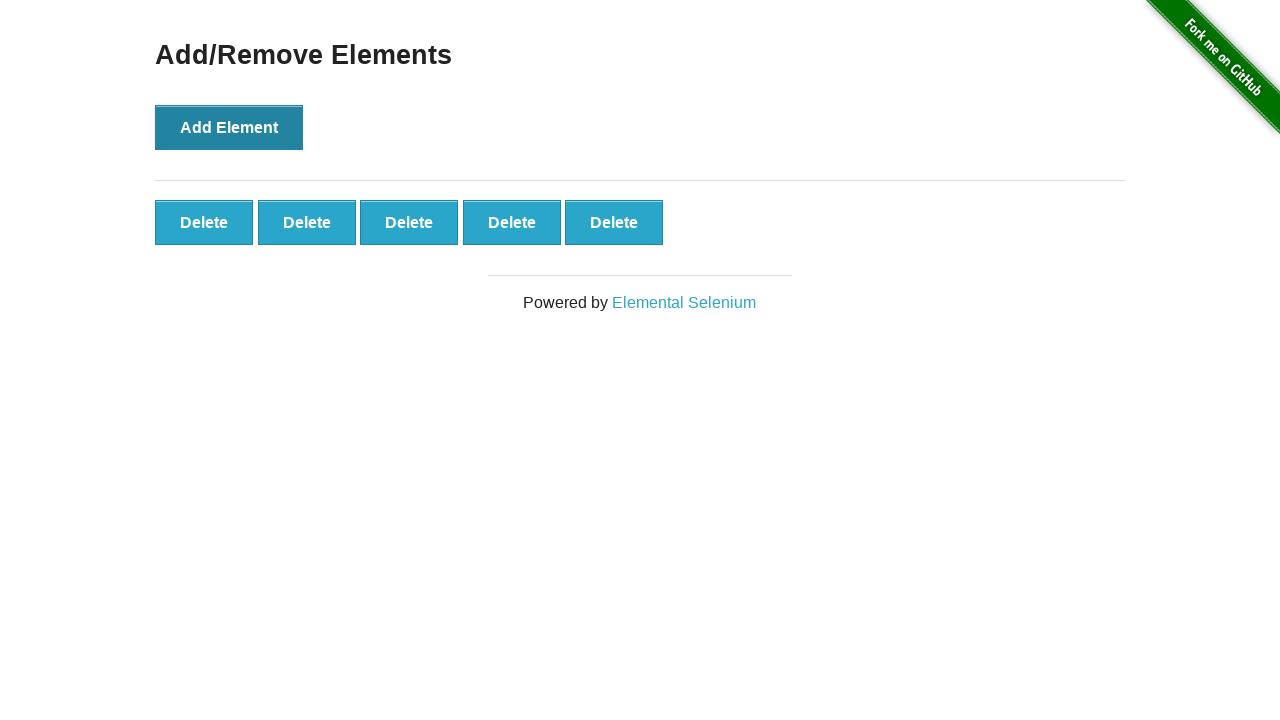

Verified that delete buttons are present and ready
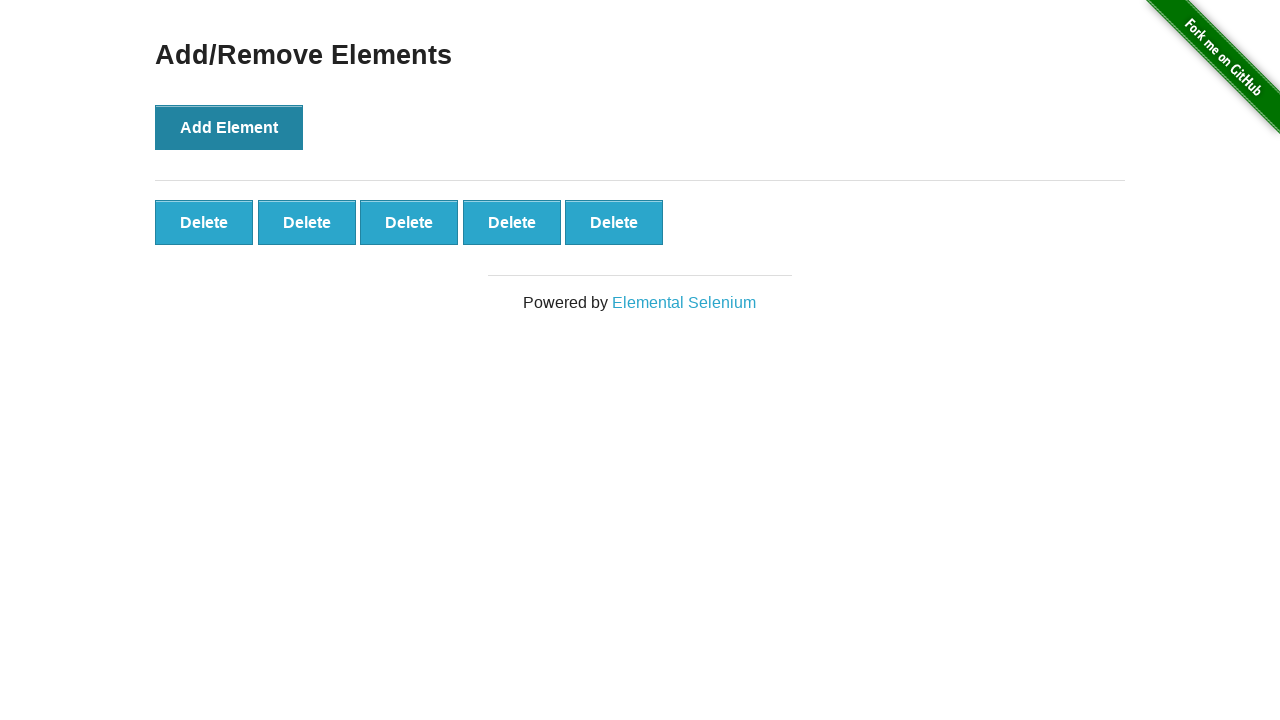

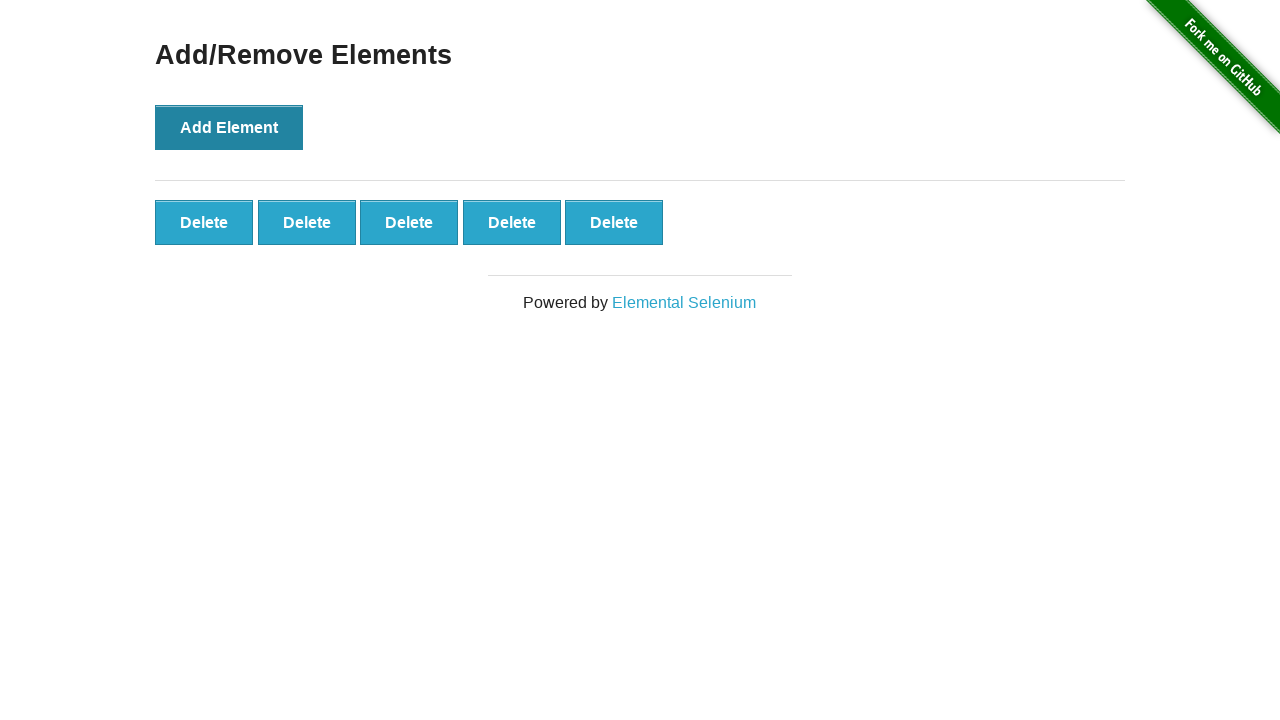